Tests prompt JavaScript alert handling by clicking a button to trigger a prompt dialog, entering text, accepting it, and verifying the result message

Starting URL: https://training-support.net/webelements/alerts

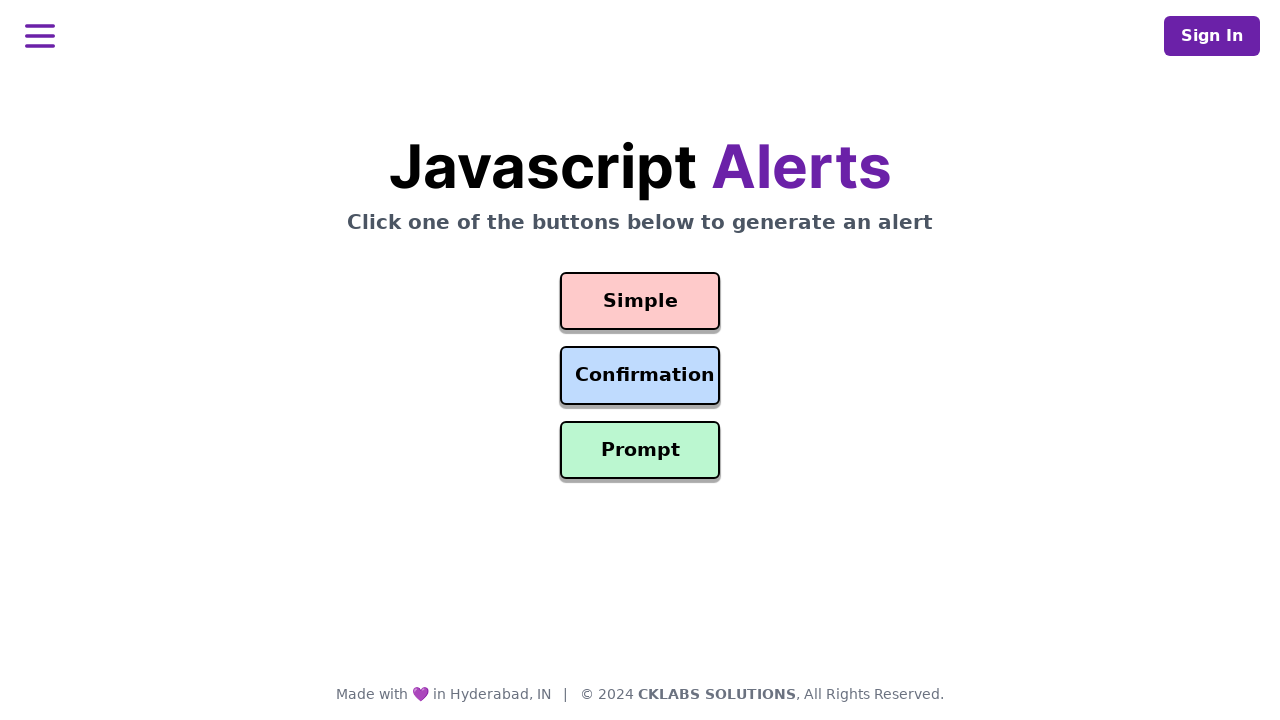

Set up dialog handler to accept prompt with text 'Jordan'
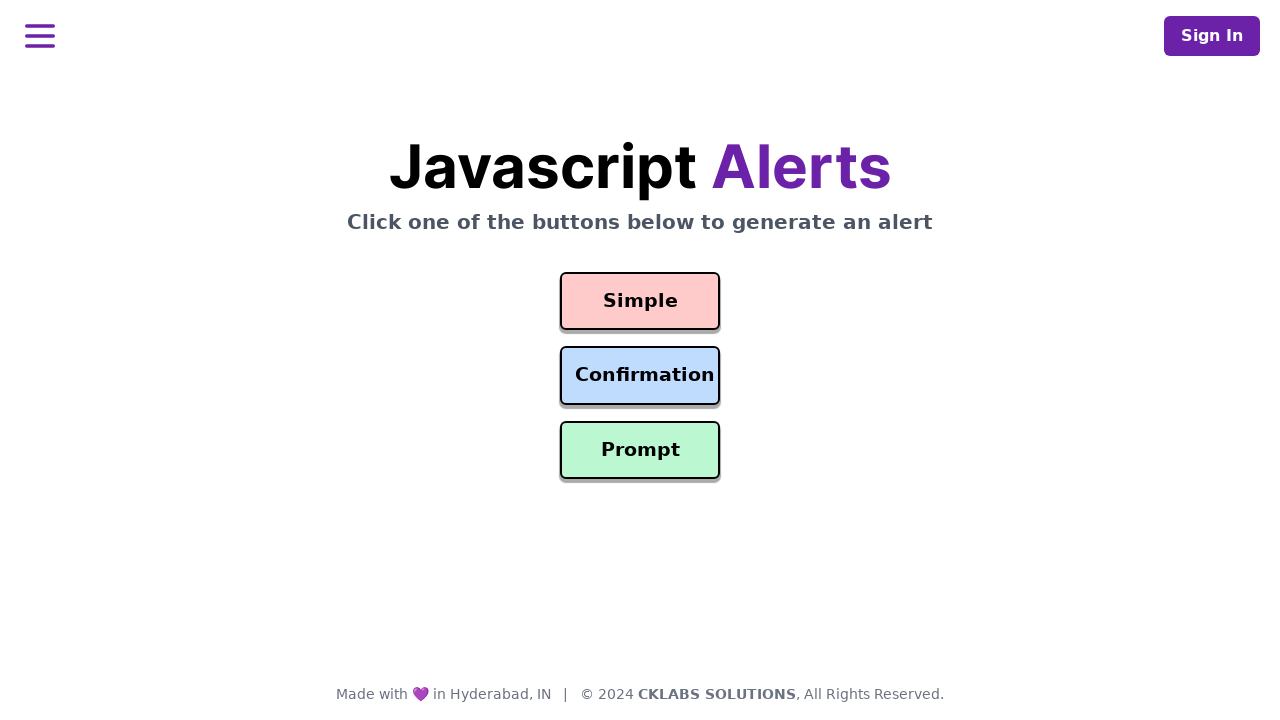

Clicked prompt button to trigger alert dialog at (640, 450) on #prompt
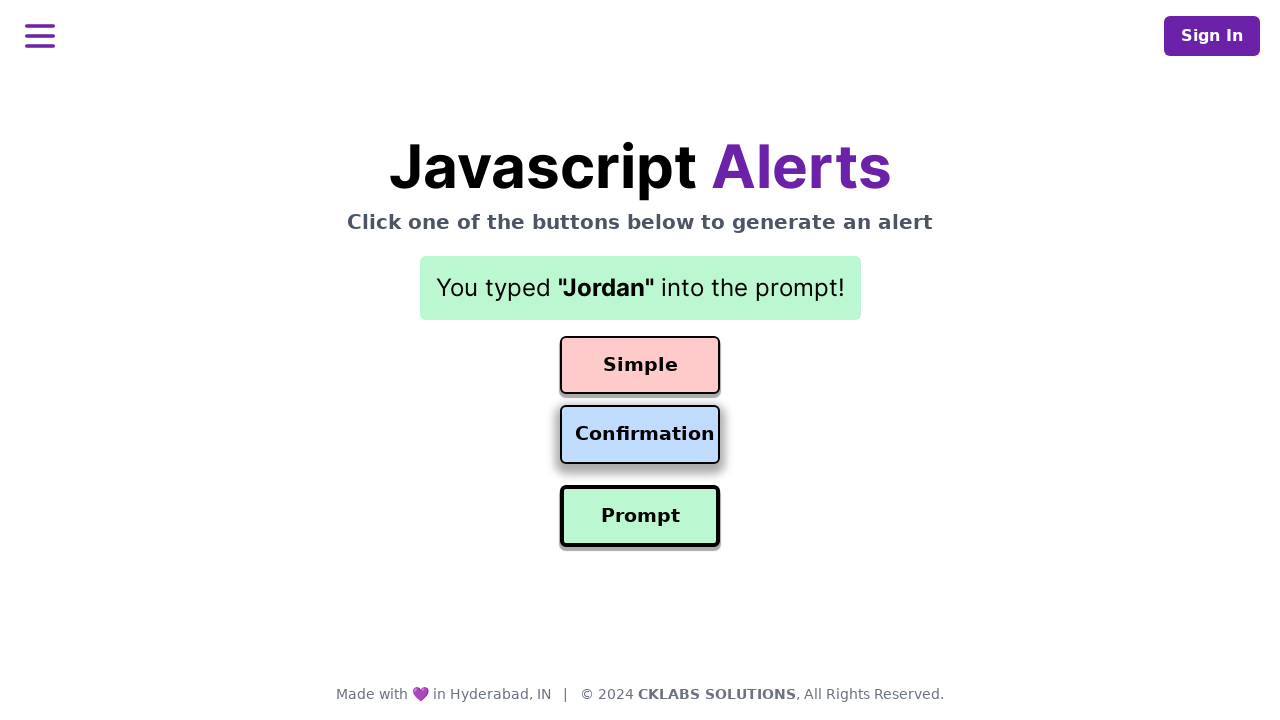

Result message element loaded after prompt was accepted
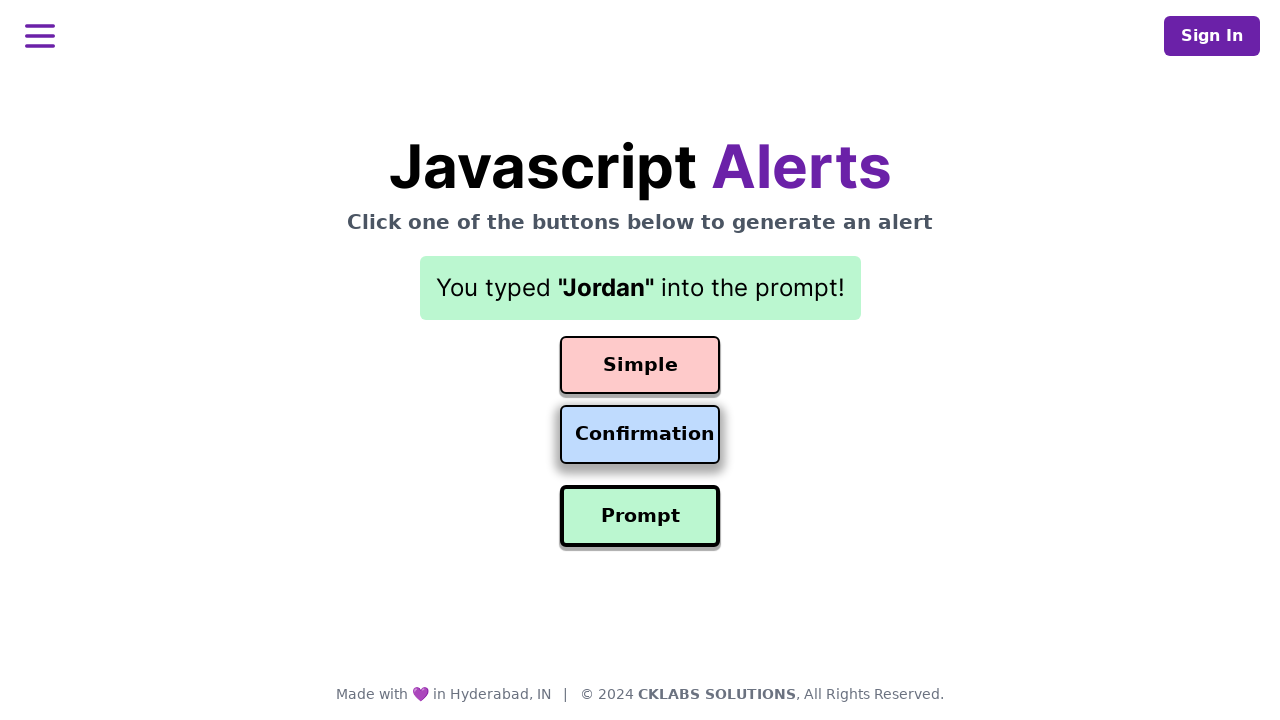

Retrieved result text from element
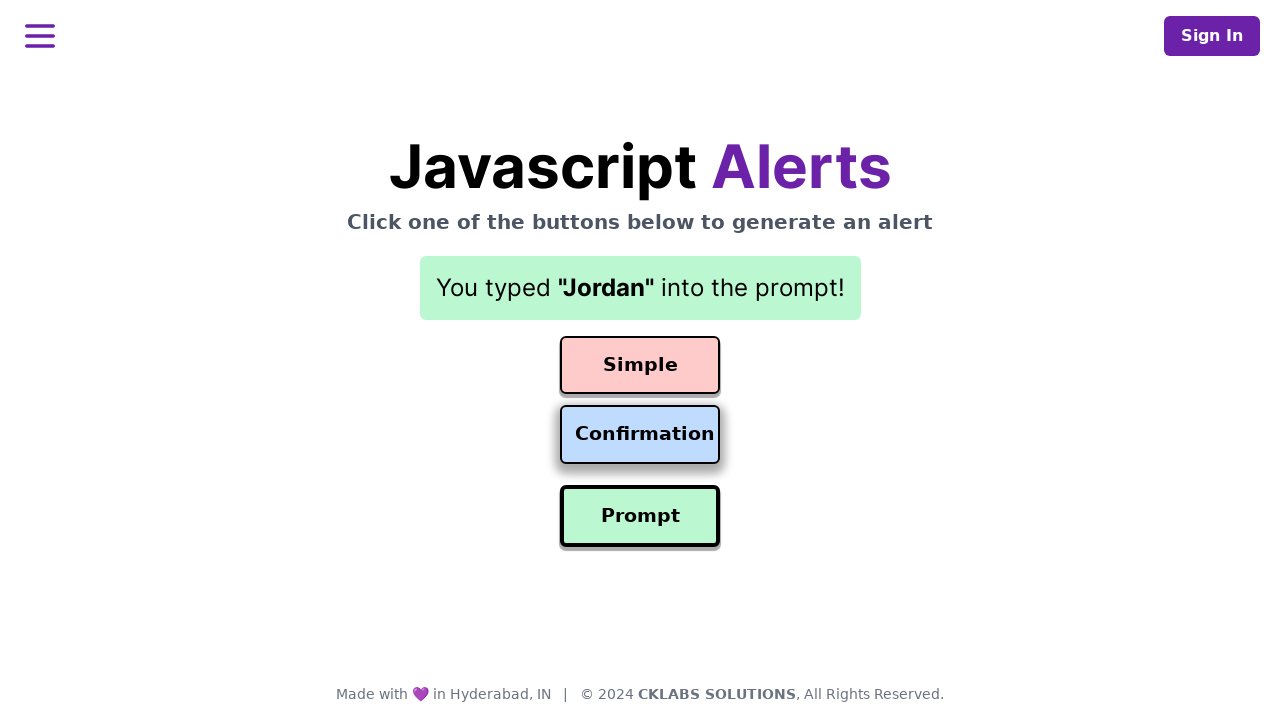

Verified result message matches expected text: 'You typed "Jordan" into the prompt!'
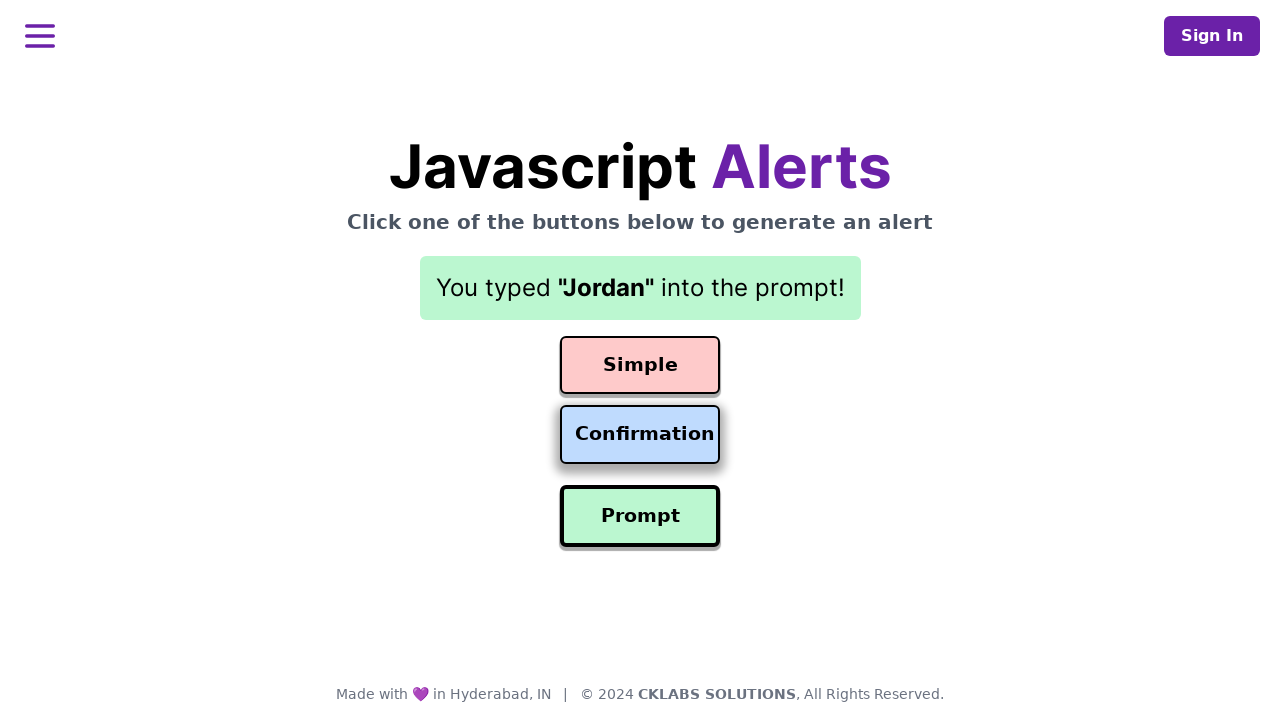

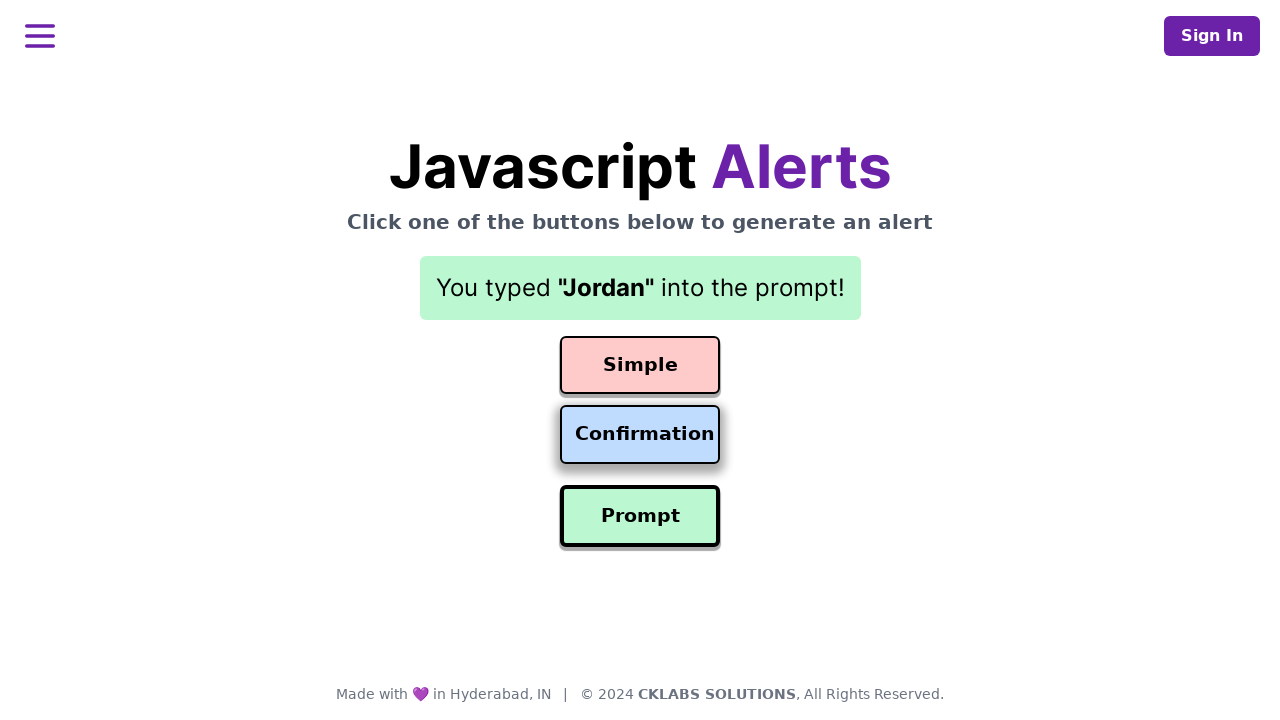